Navigates to the Believe Screener website and waits for the page content to fully load, verifying that a counter element displays a non-zero value.

Starting URL: https://www.believescreener.com/

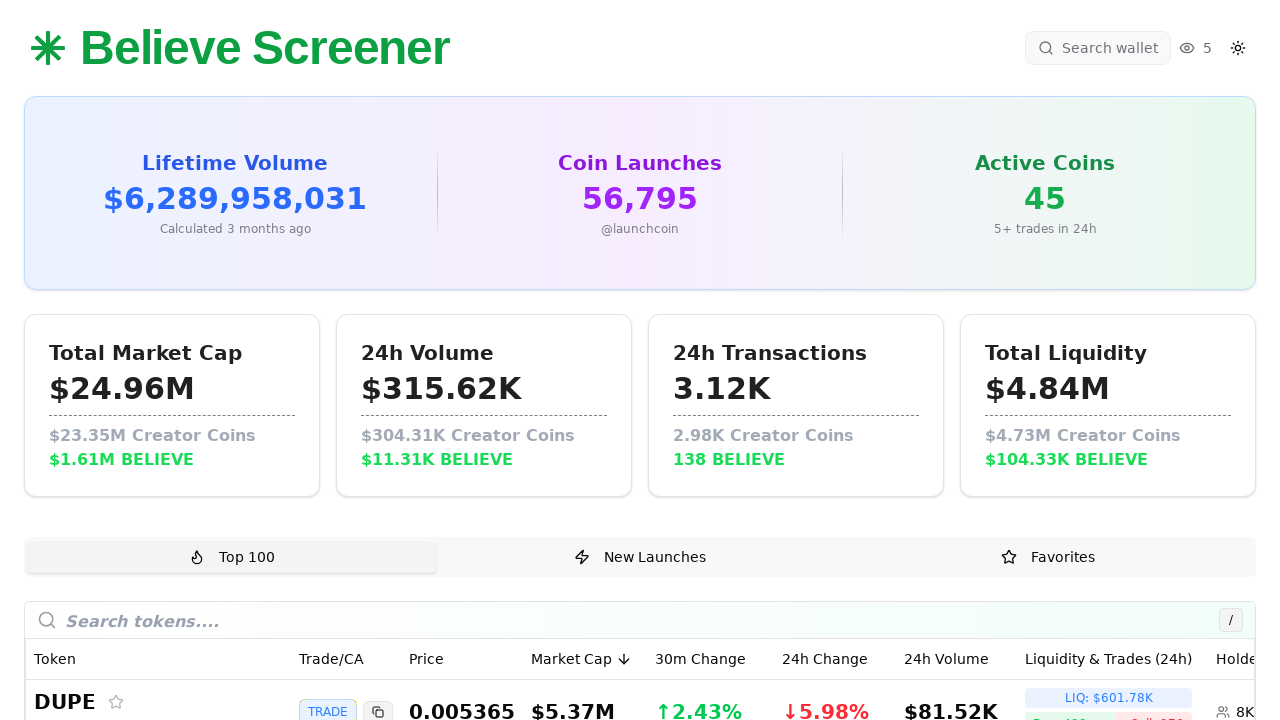

Navigated to Believe Screener website
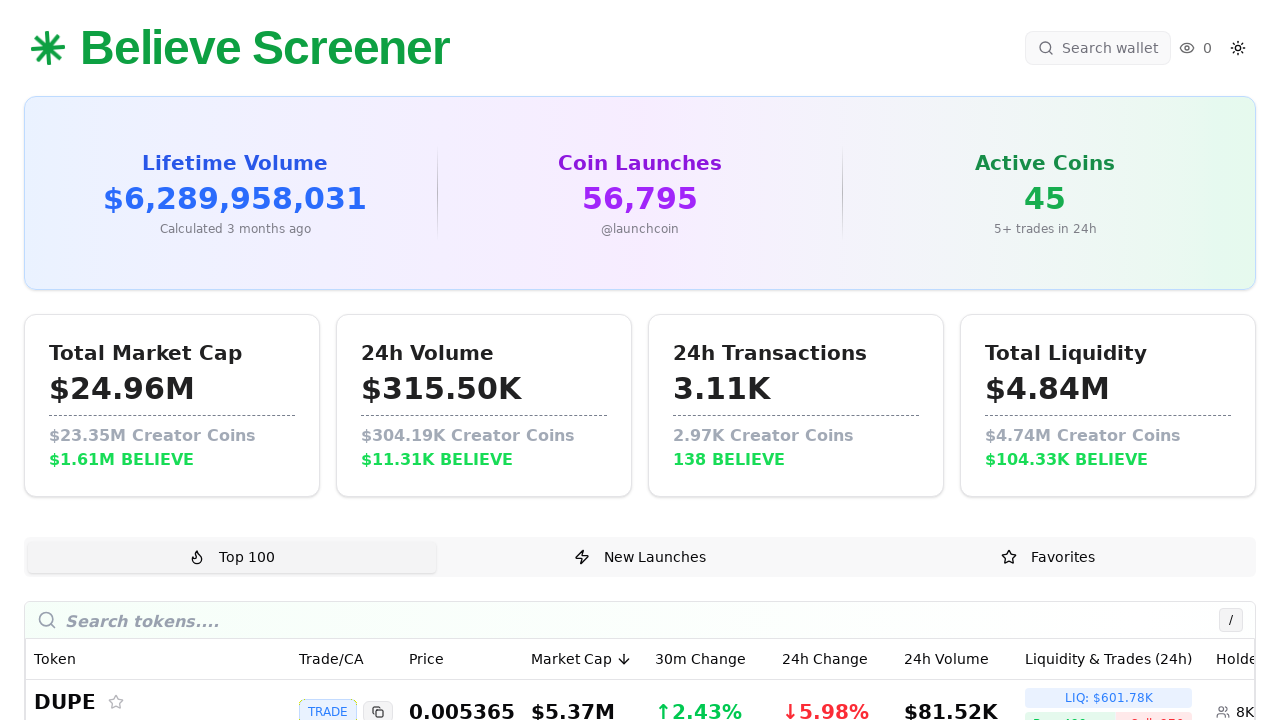

Page content fully loaded (network idle)
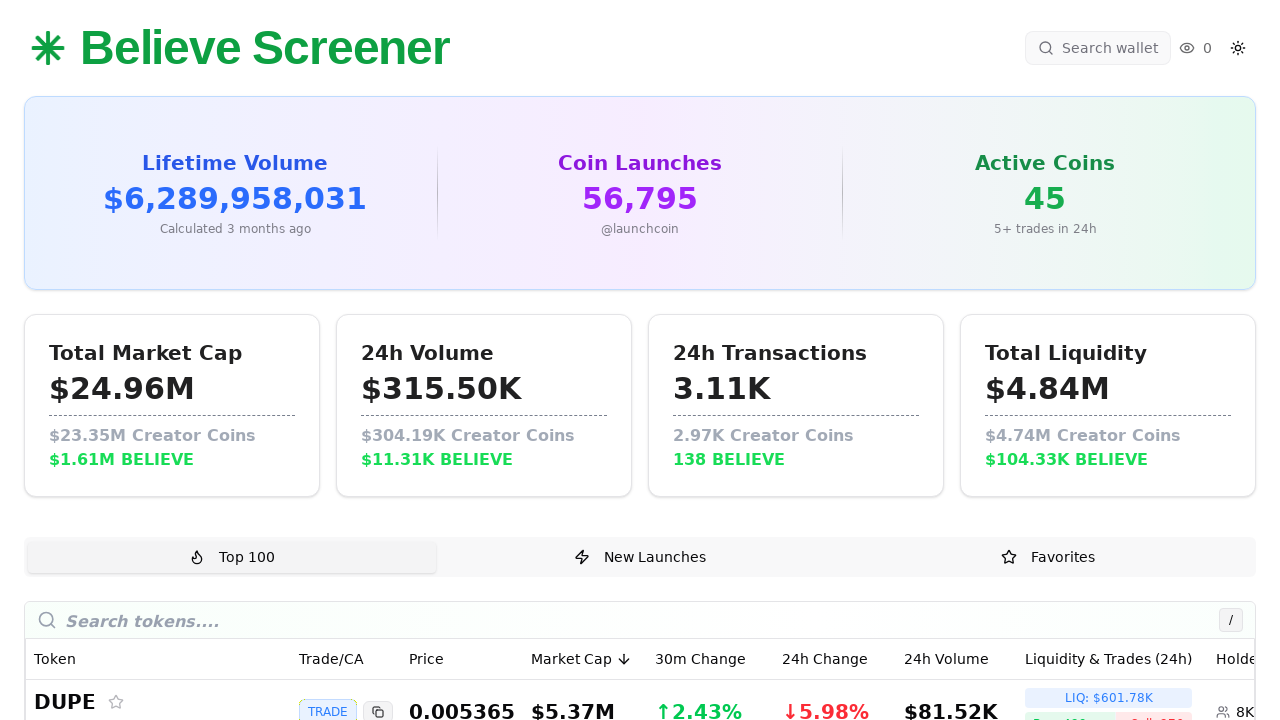

Counter element displays a non-zero value
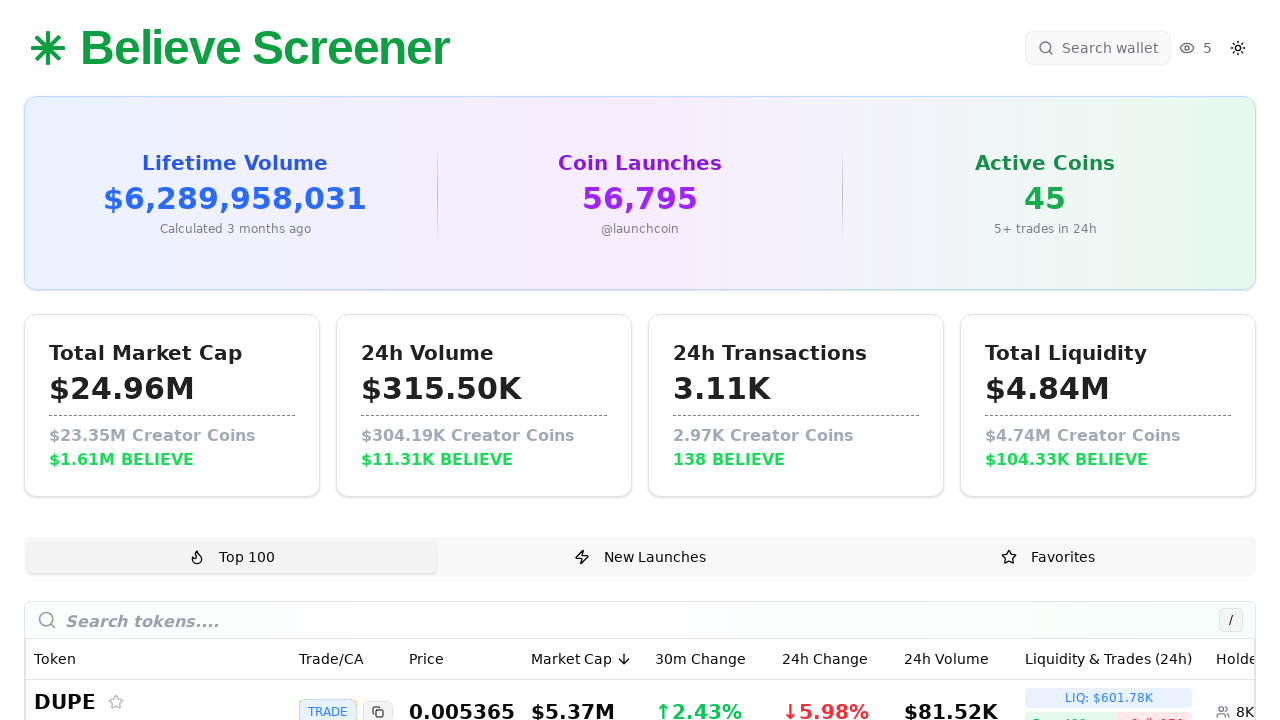

Counter element is visible and confirmed
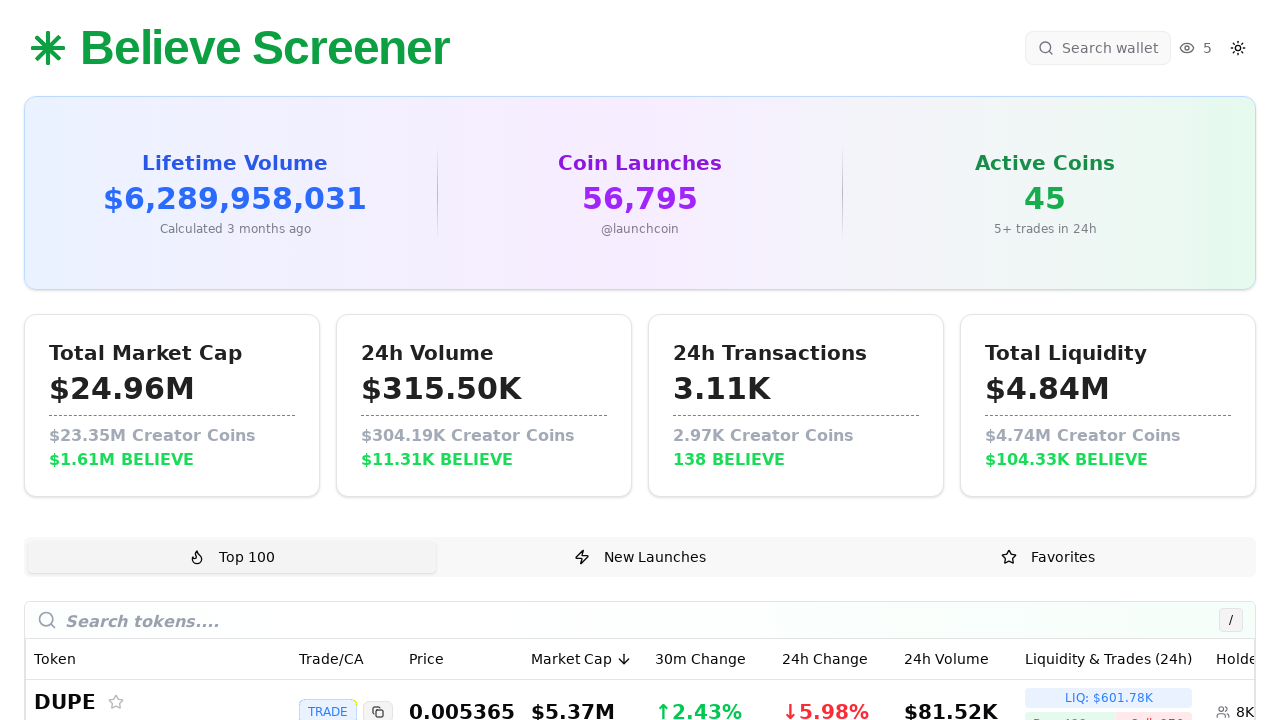

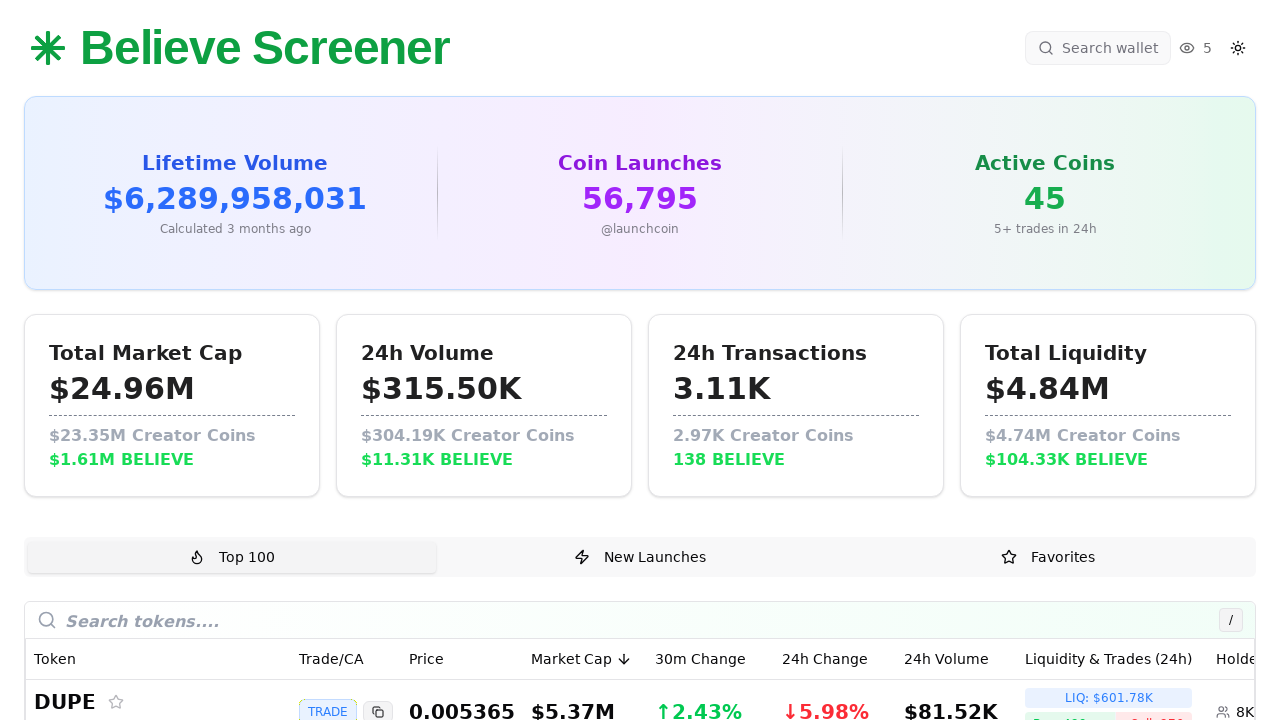